Navigates to the Python.org website and verifies the page loads successfully by checking the title

Starting URL: https://python.org

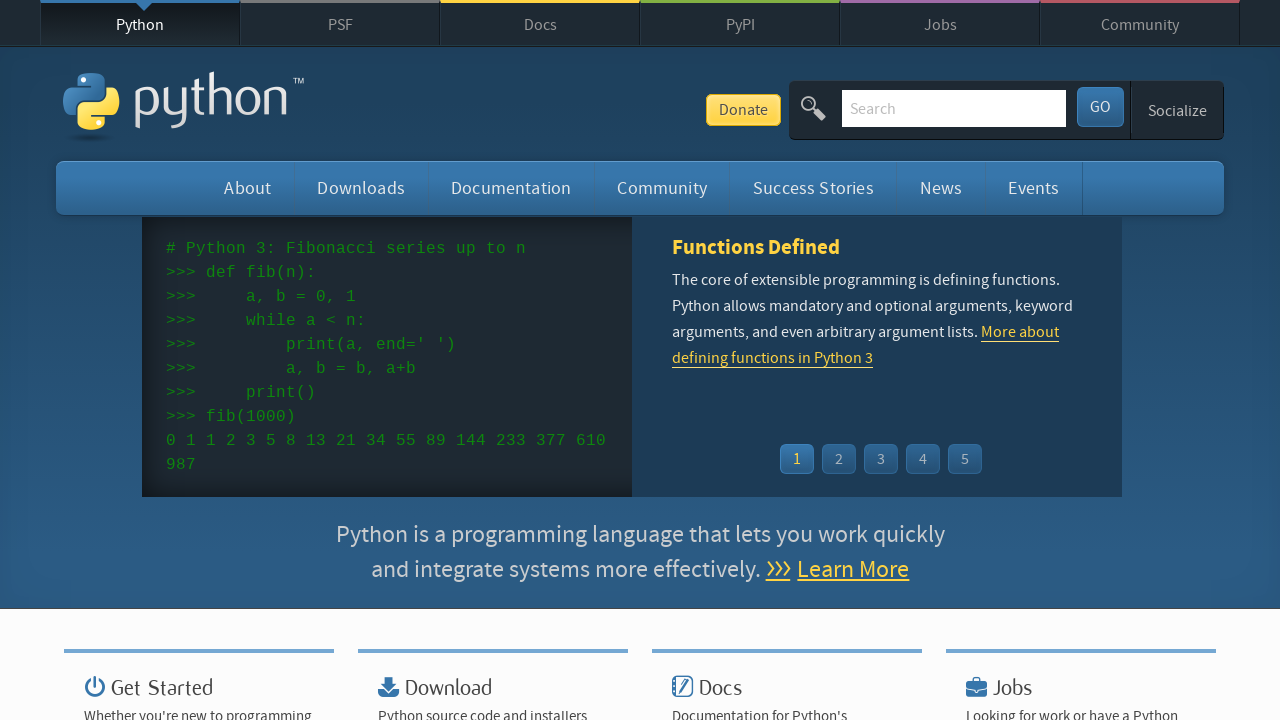

Navigated to https://python.org
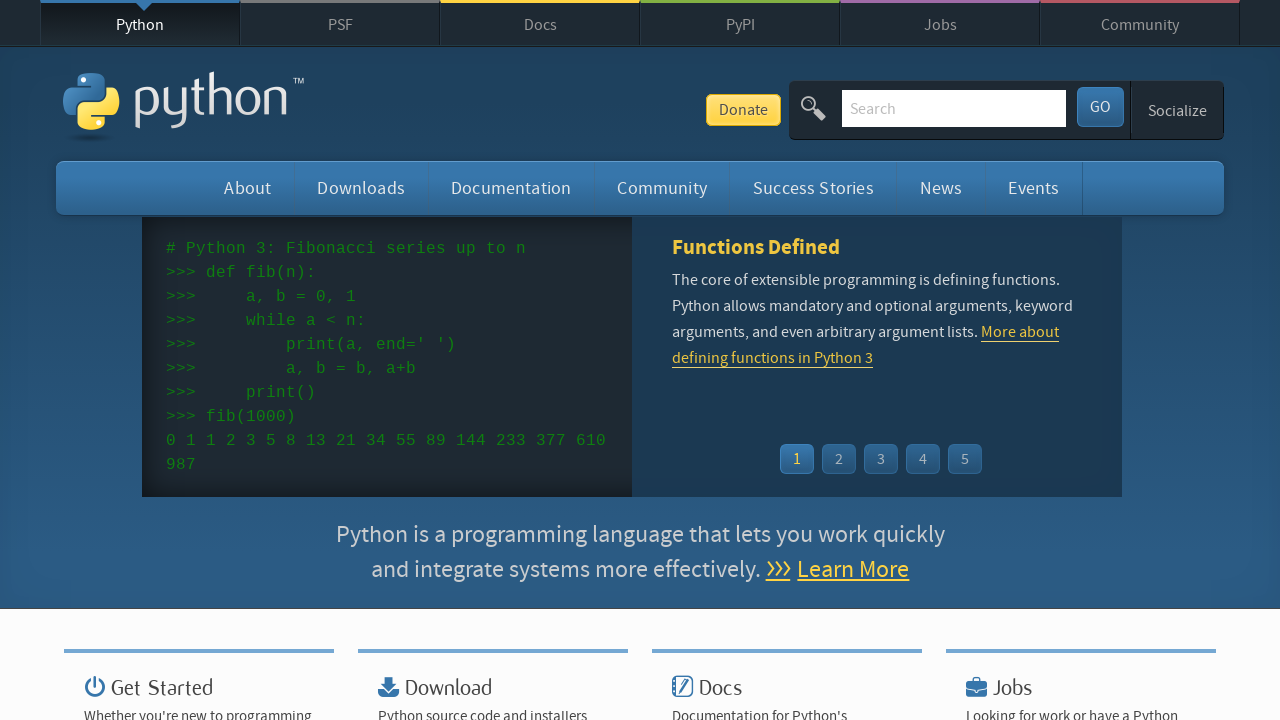

Page DOM content loaded
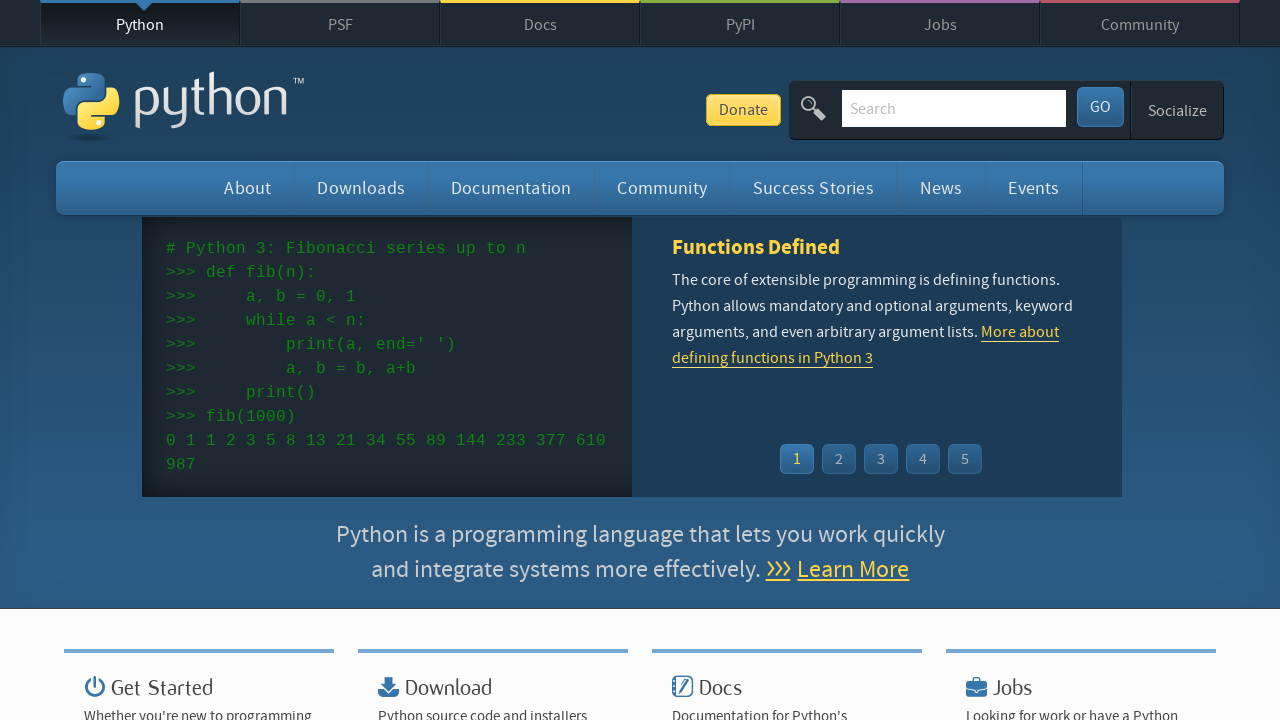

Verified page title contains 'Python'
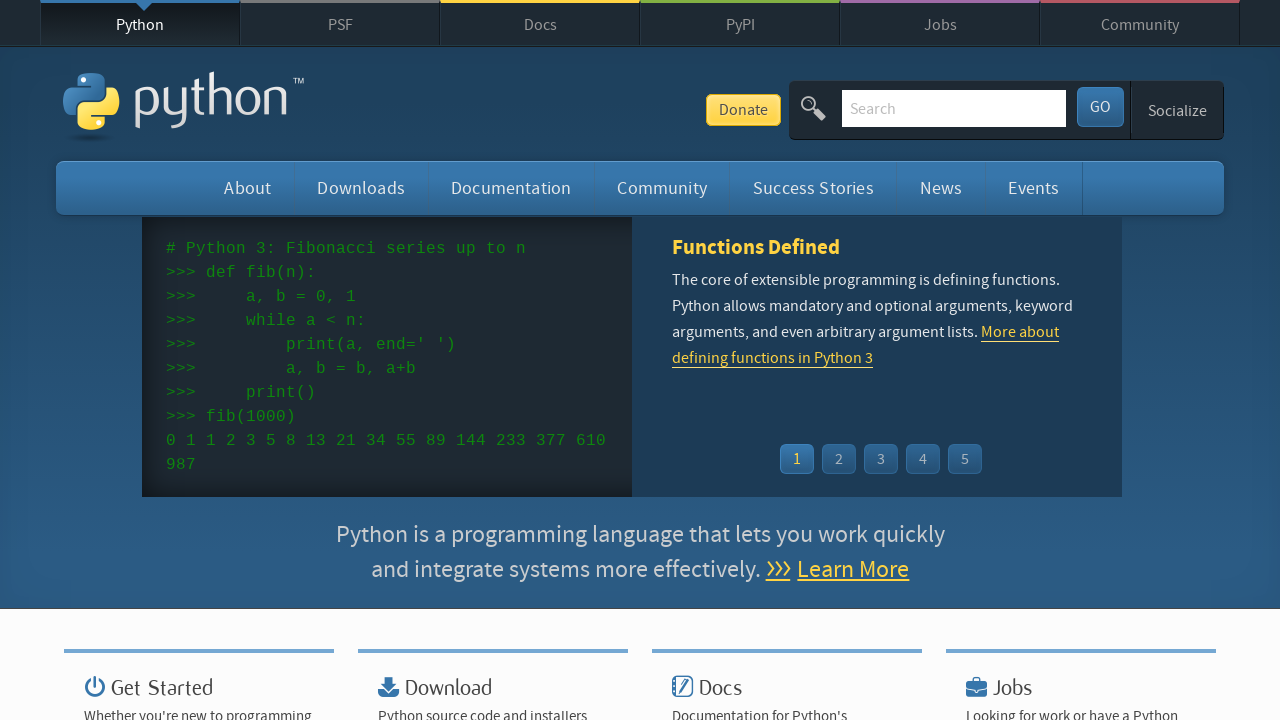

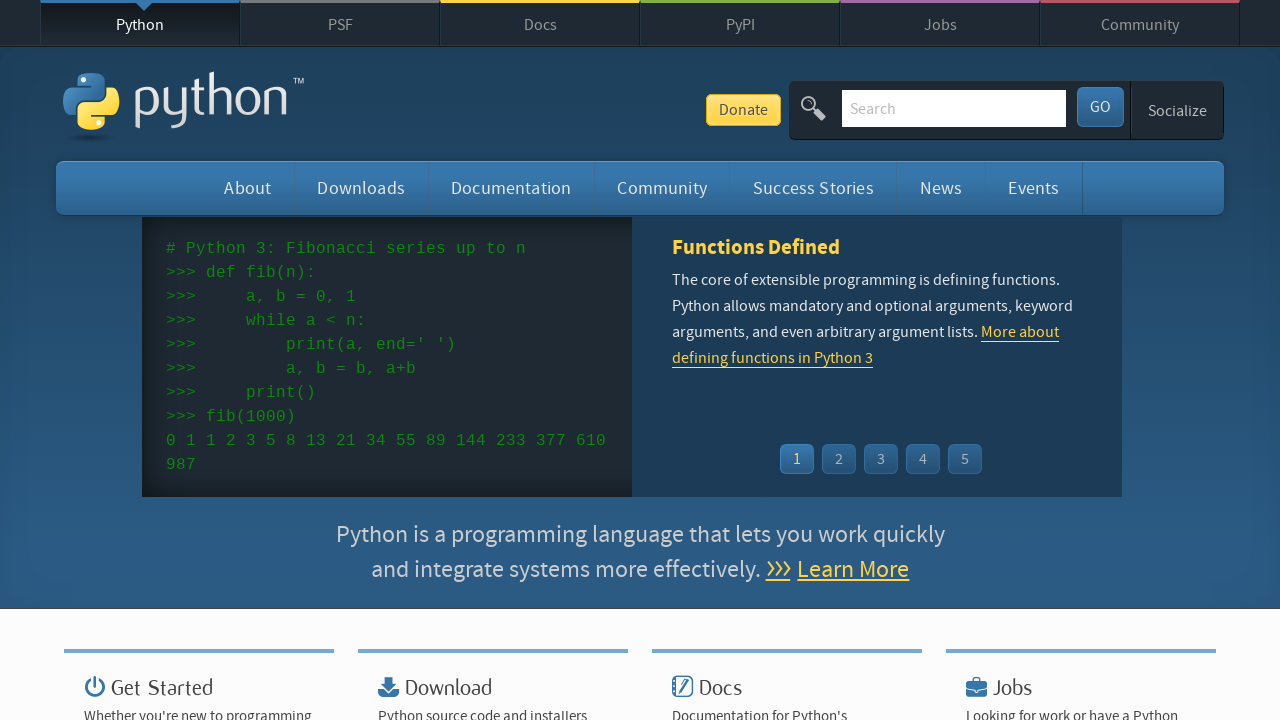